Tests the search functionality on Data.gov.uk by entering a search term and verifying results appear

Starting URL: https://www.data.gov.uk/

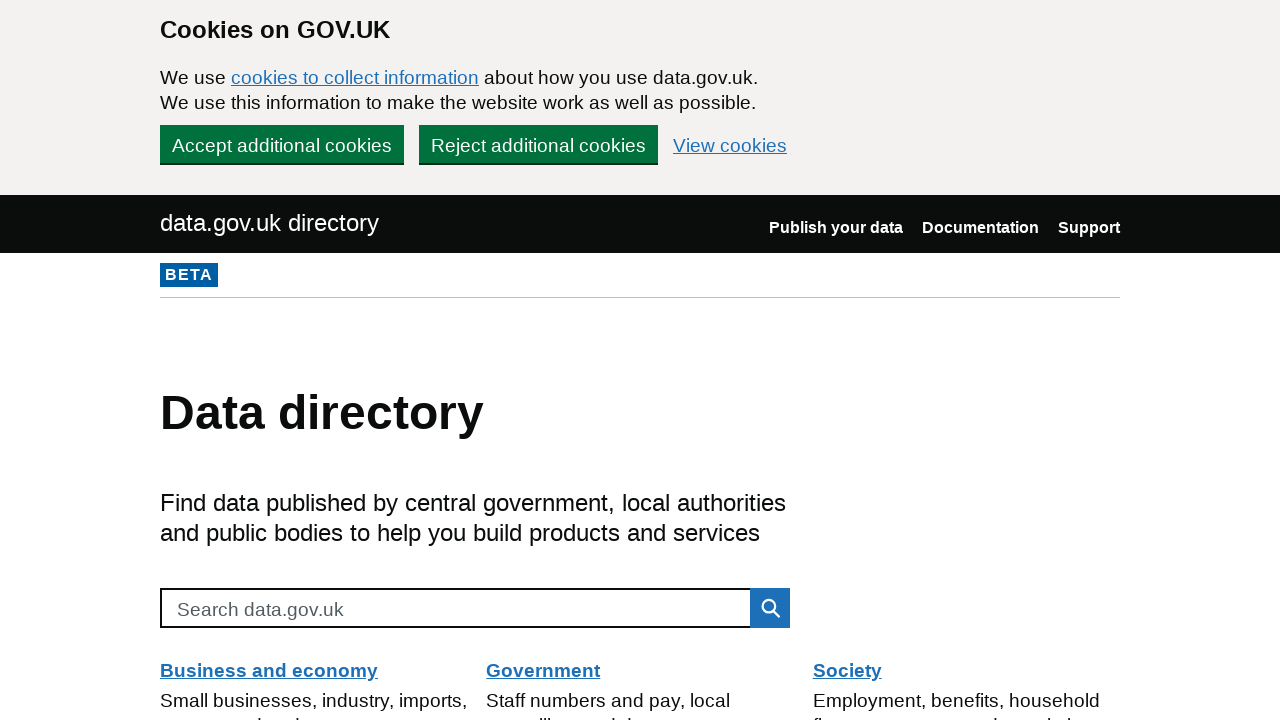

Filled search box with 'data' on internal:role=searchbox[name="Search data.gov.uk"i]
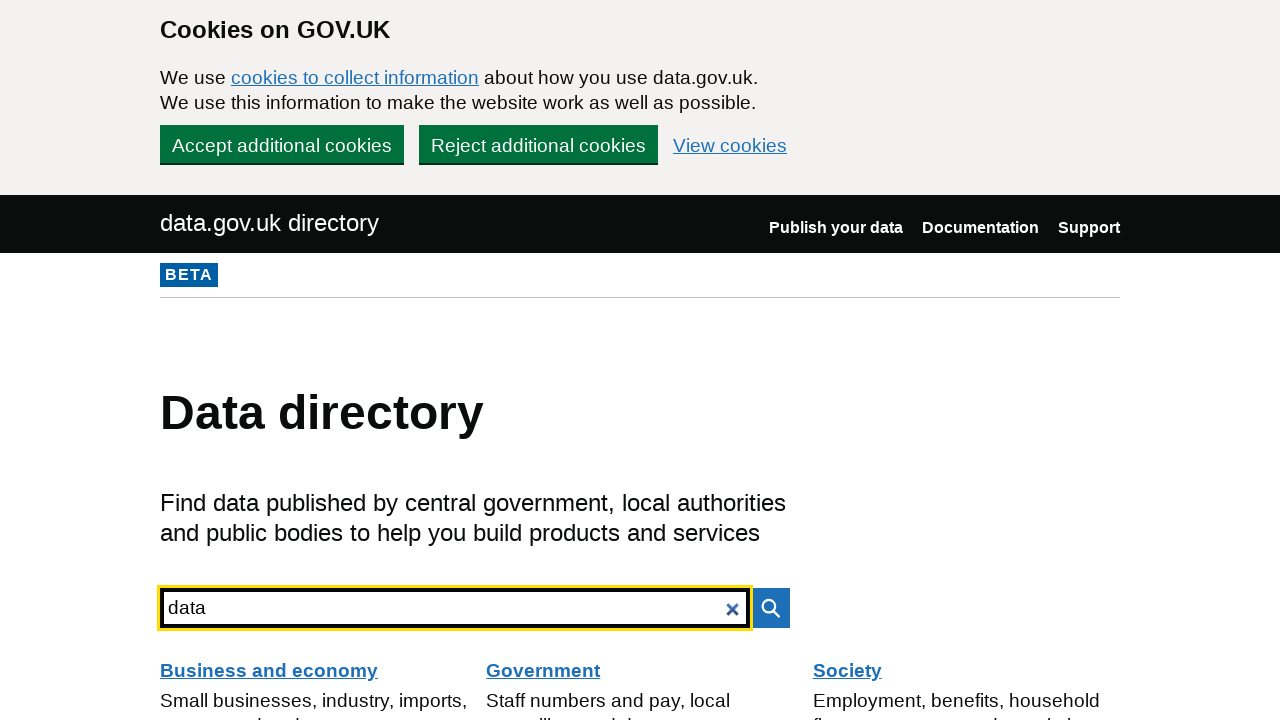

Clicked search button at (770, 608) on internal:role=button[name="Search"i]
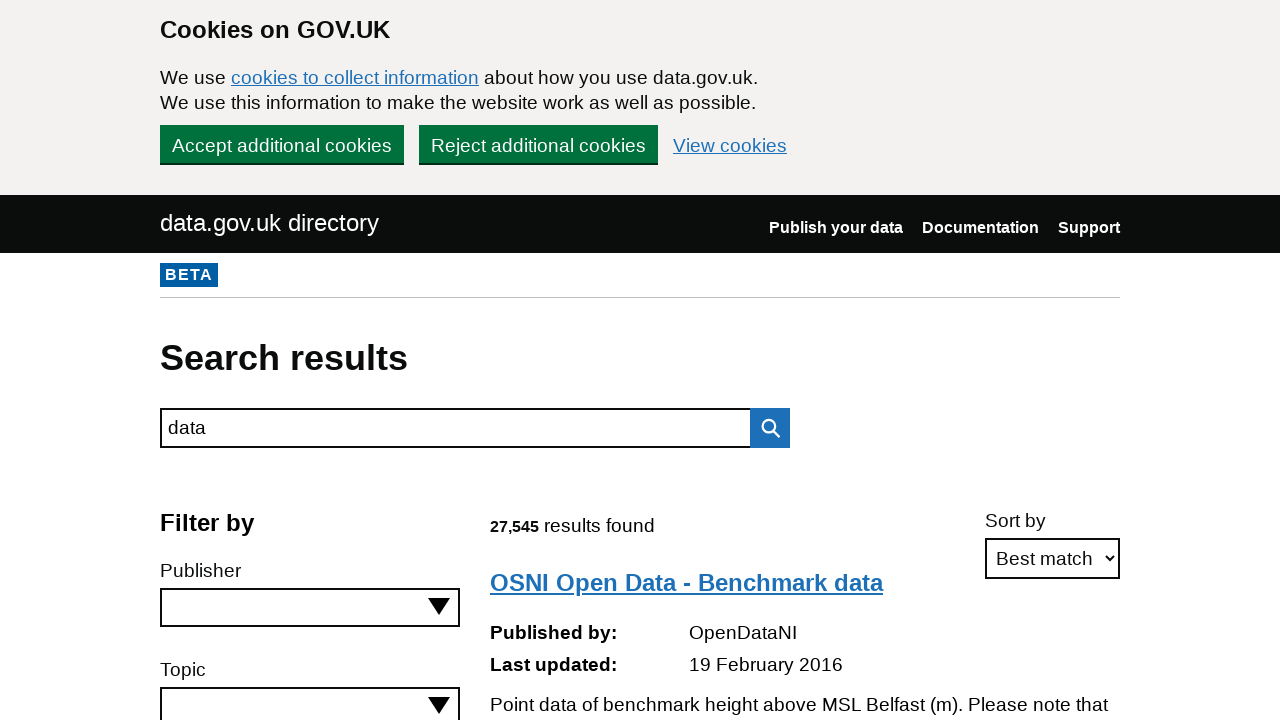

Search results loaded and became visible
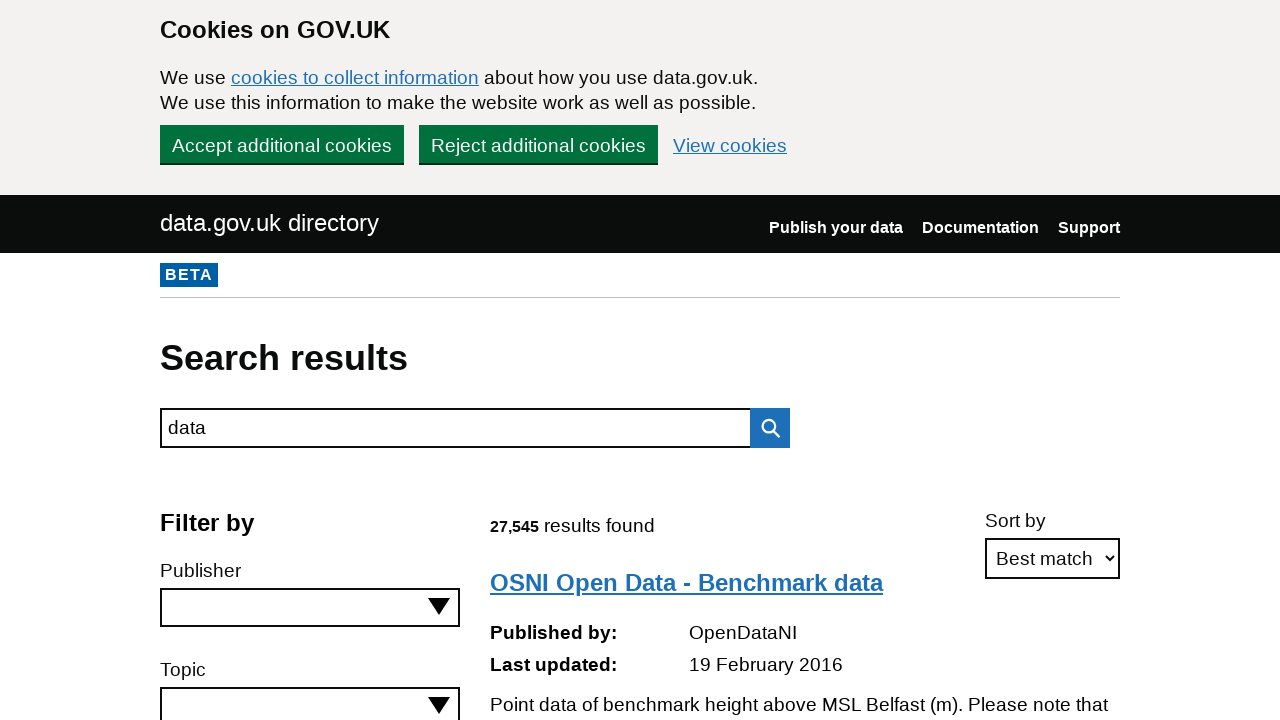

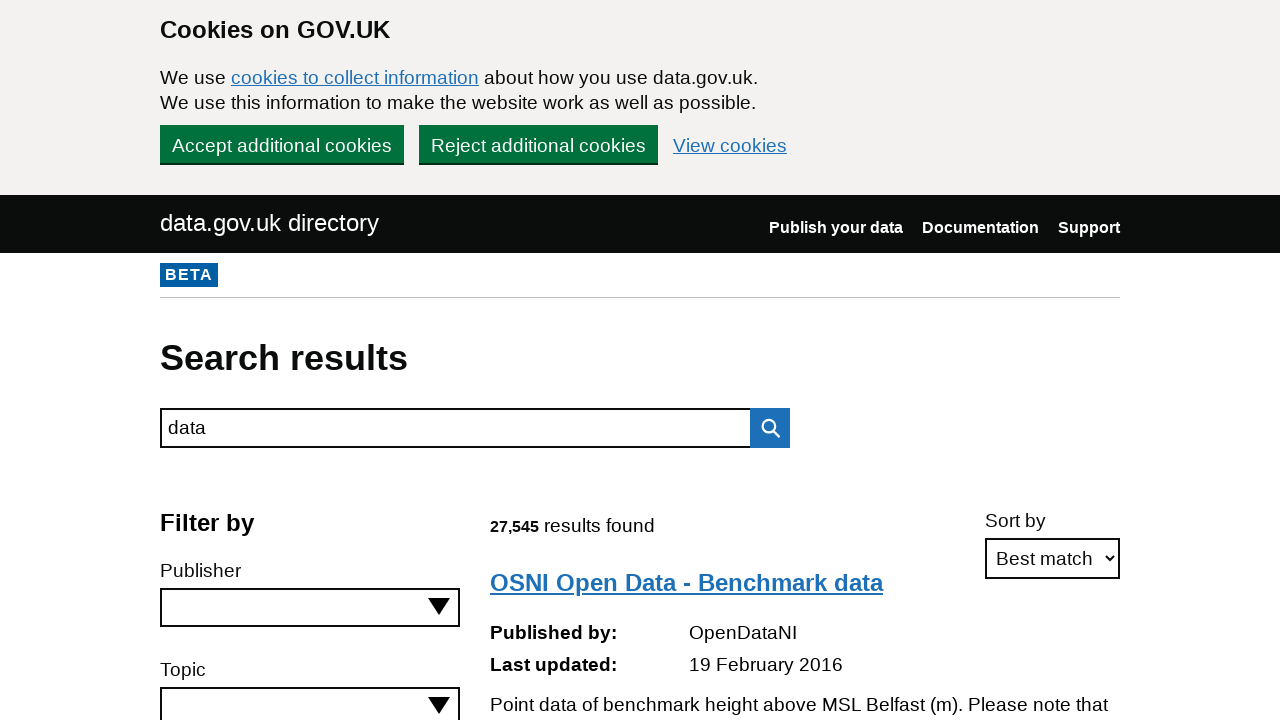